Tests iframe handling by locating a frame and filling a text input field within that frame.

Starting URL: https://ui.vision/demo/webtest/frames/

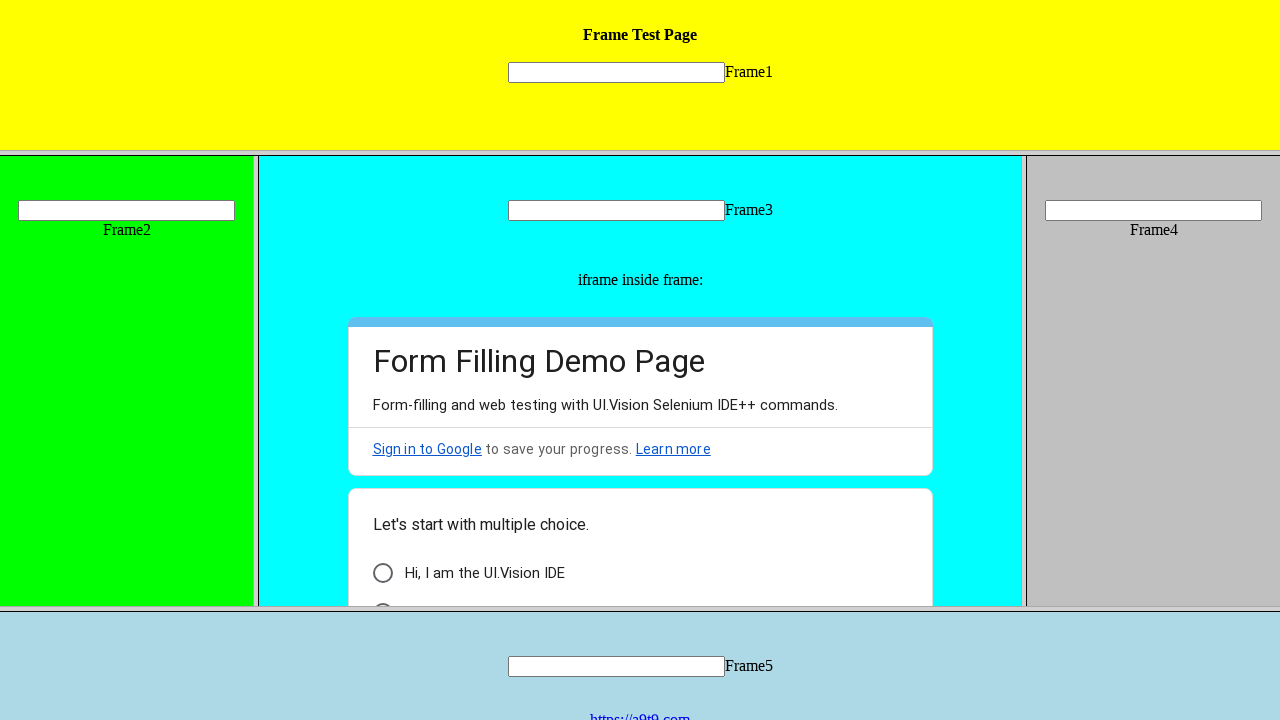

Retrieved all frames - found 7 frames
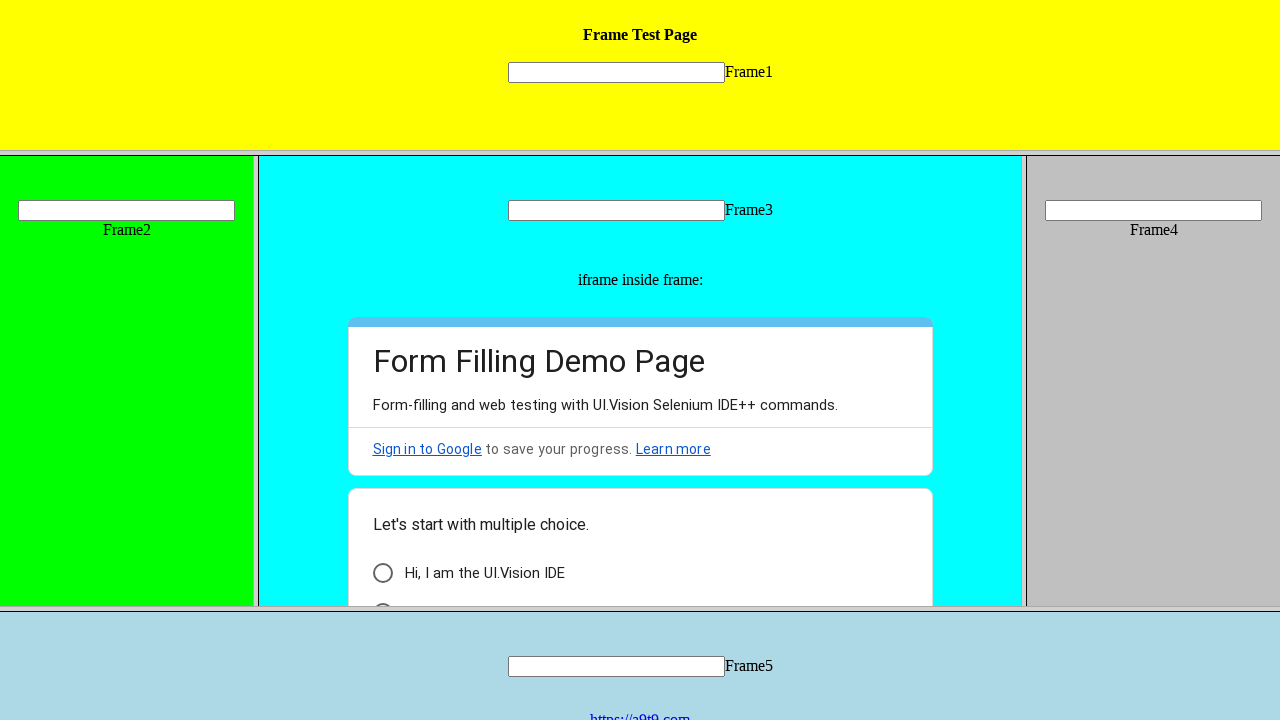

Located frame_3.html and filled text input field with 'Sriram' on frame[src='frame_3.html'] >> internal:control=enter-frame >> xpath=//input[@name
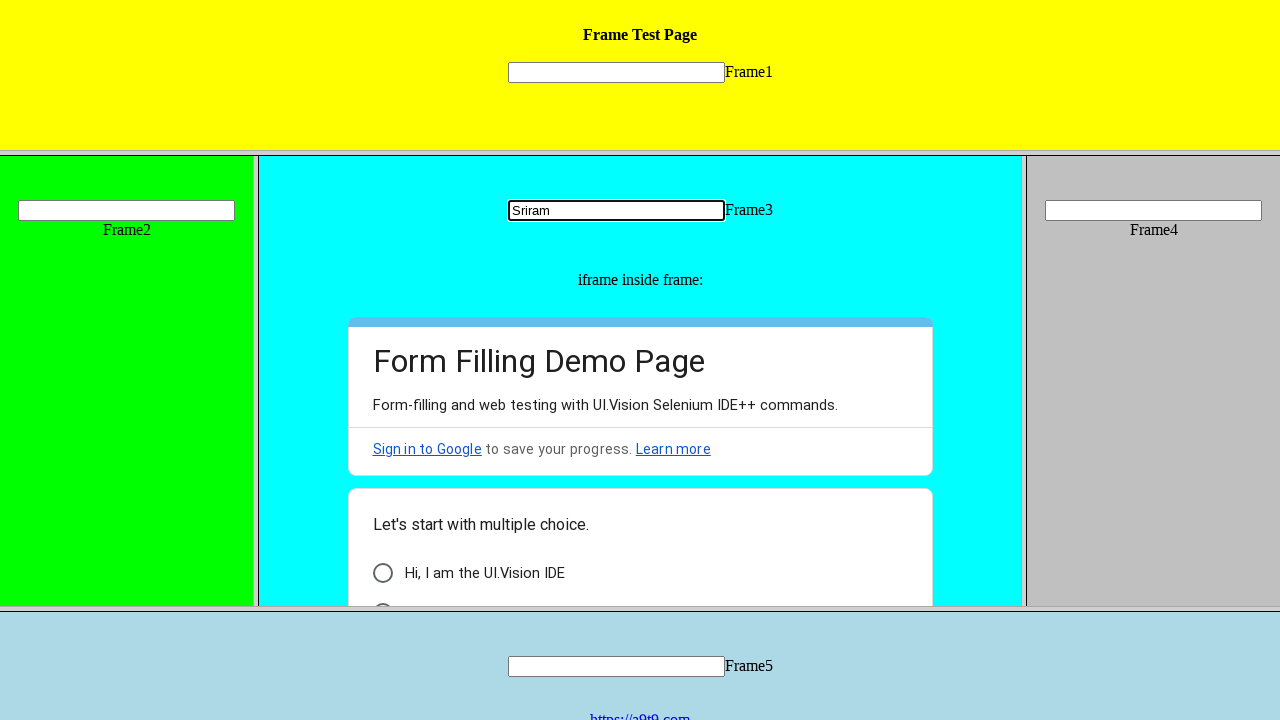

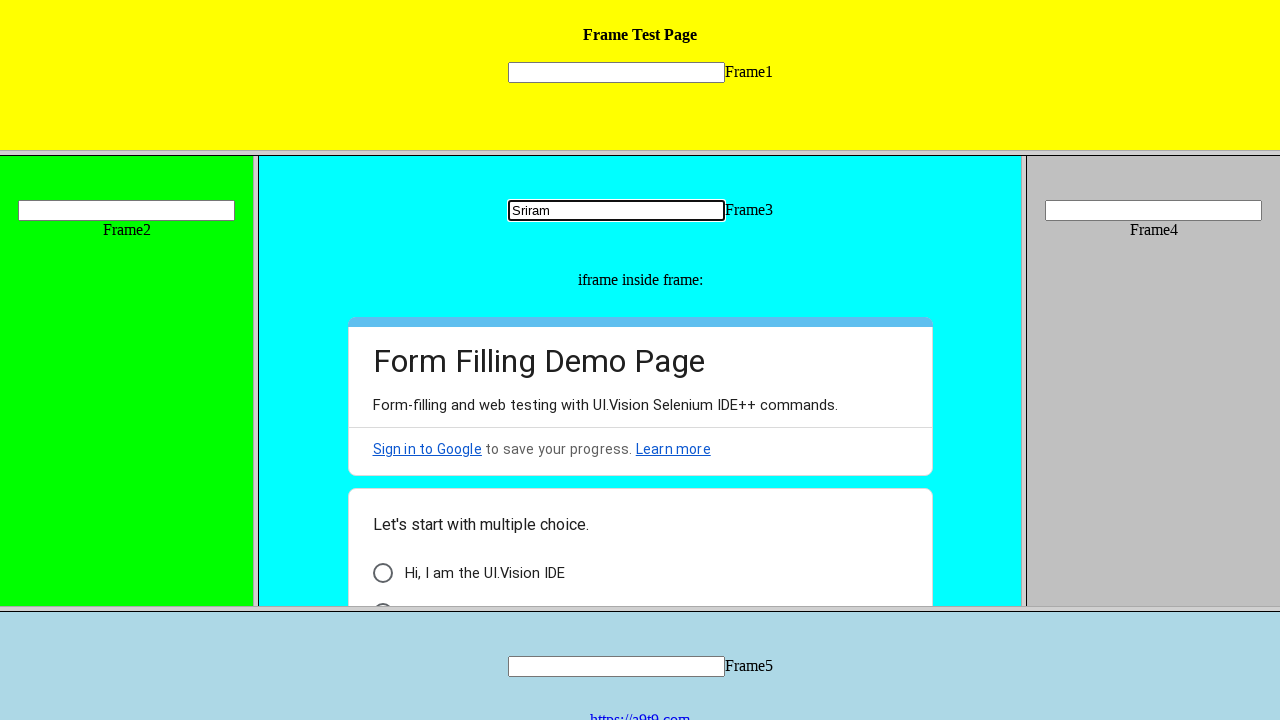